Demonstrates the mouse release action by performing a click-and-hold on the draggable element, moving to the droppable element, and then releasing.

Starting URL: https://crossbrowsertesting.github.io/drag-and-drop

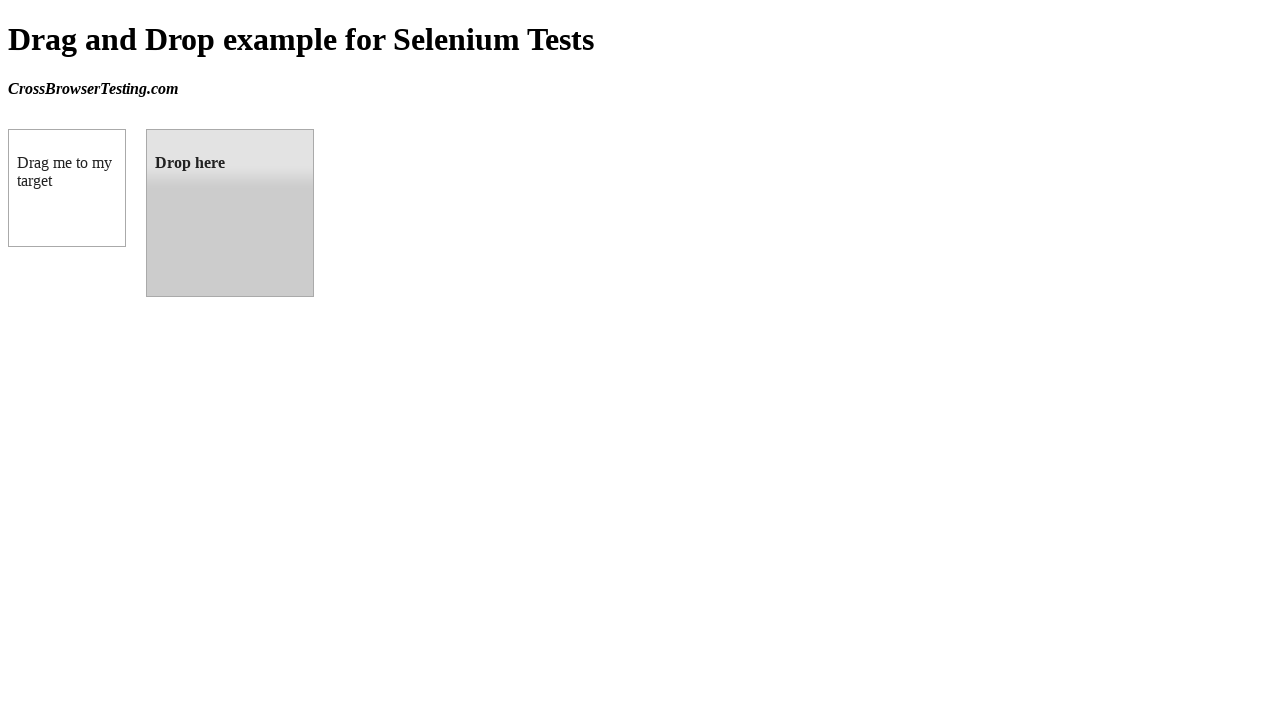

Waited for draggable element to be visible
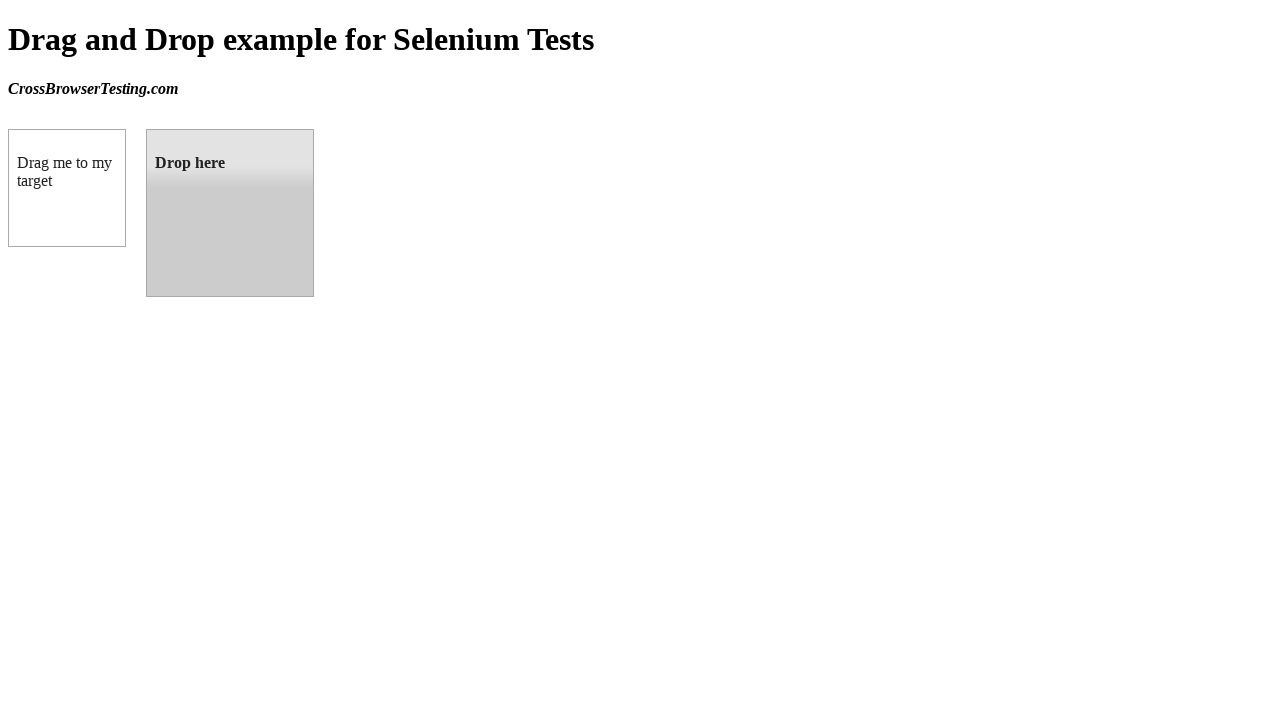

Waited for droppable element to be visible
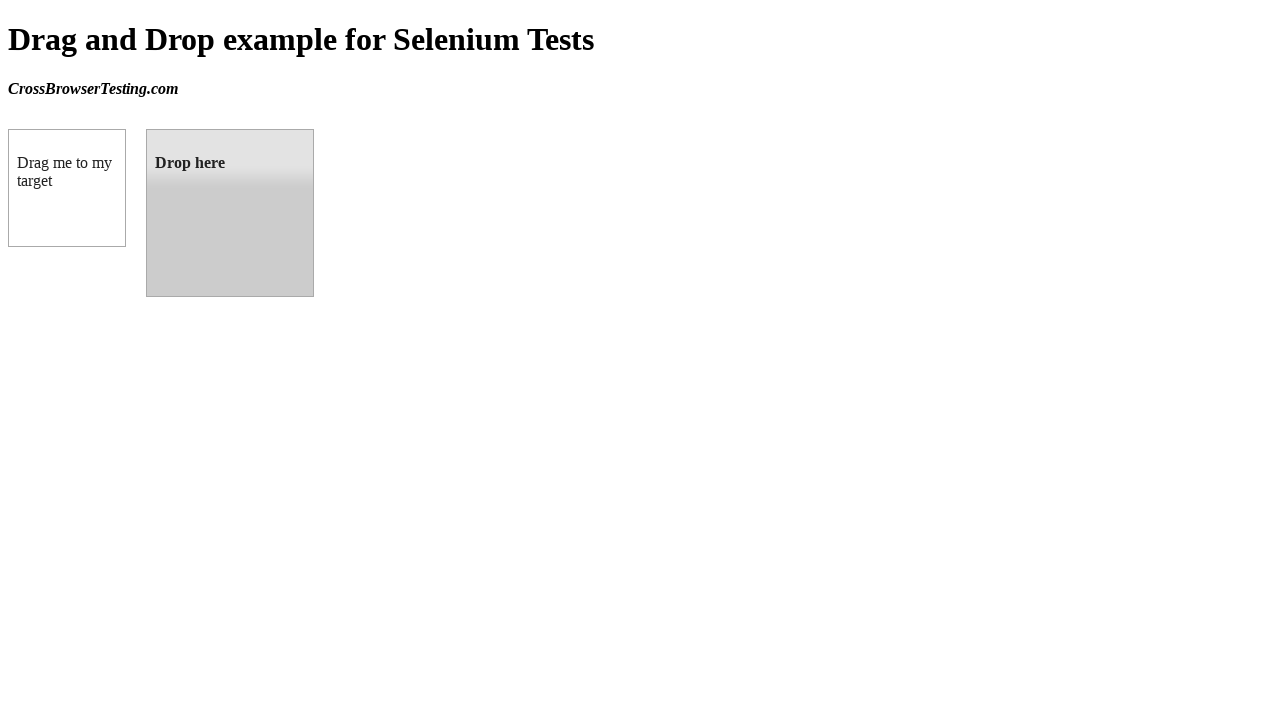

Located draggable element
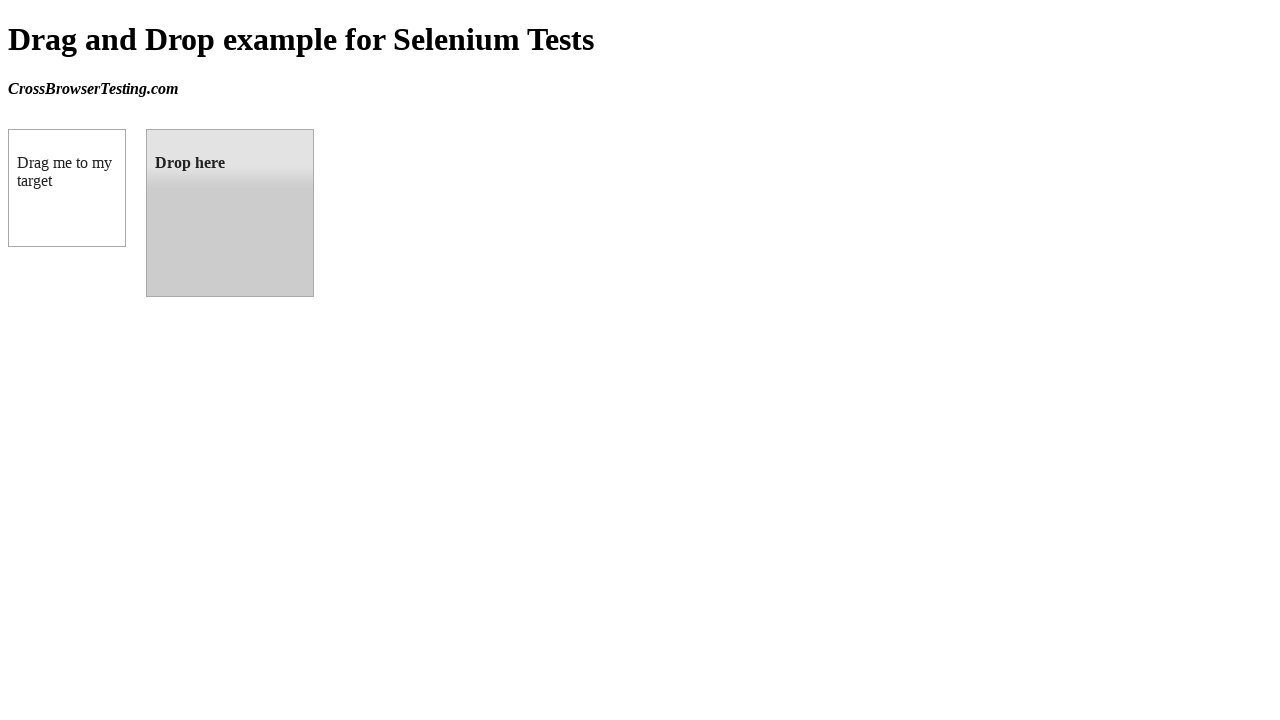

Located droppable element
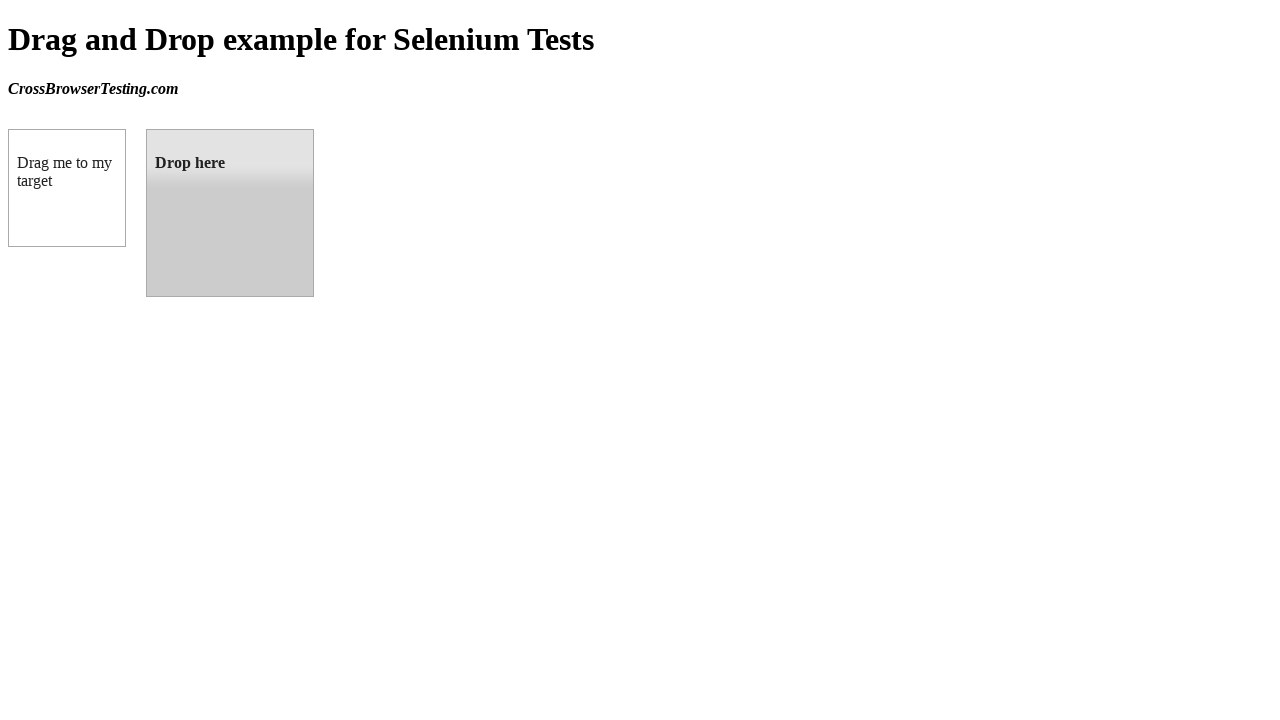

Retrieved bounding box of draggable element
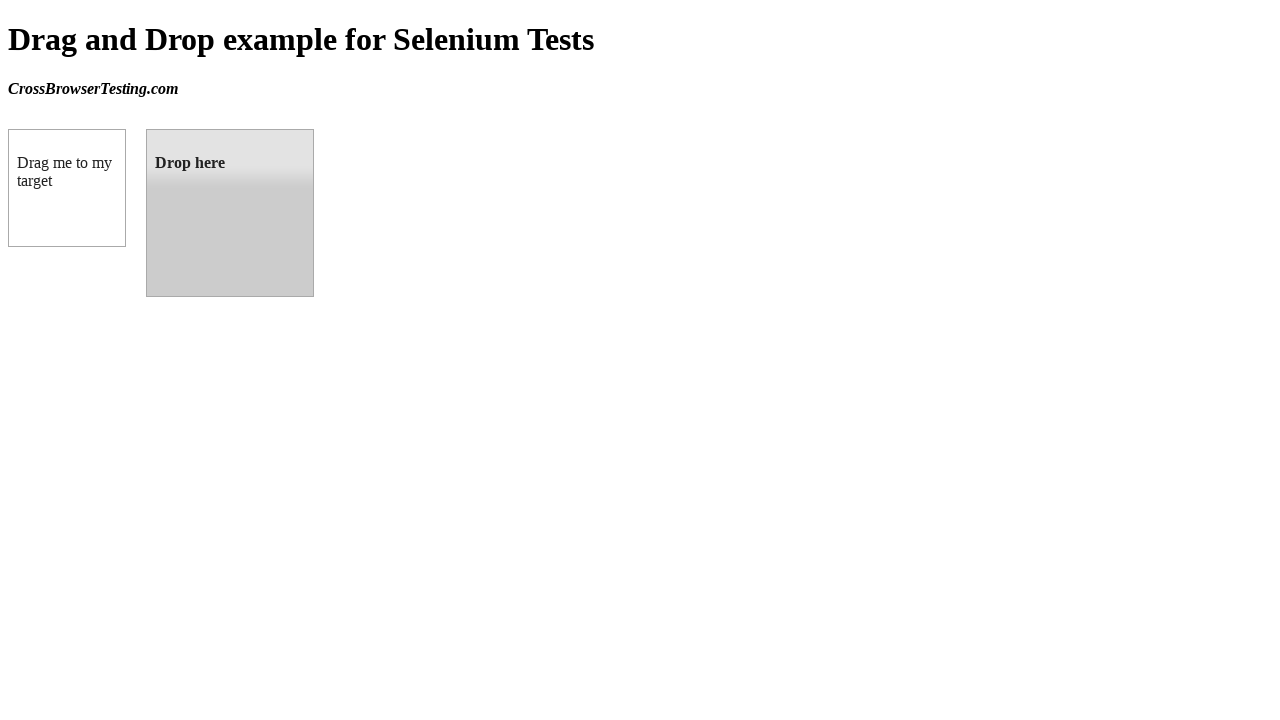

Retrieved bounding box of droppable element
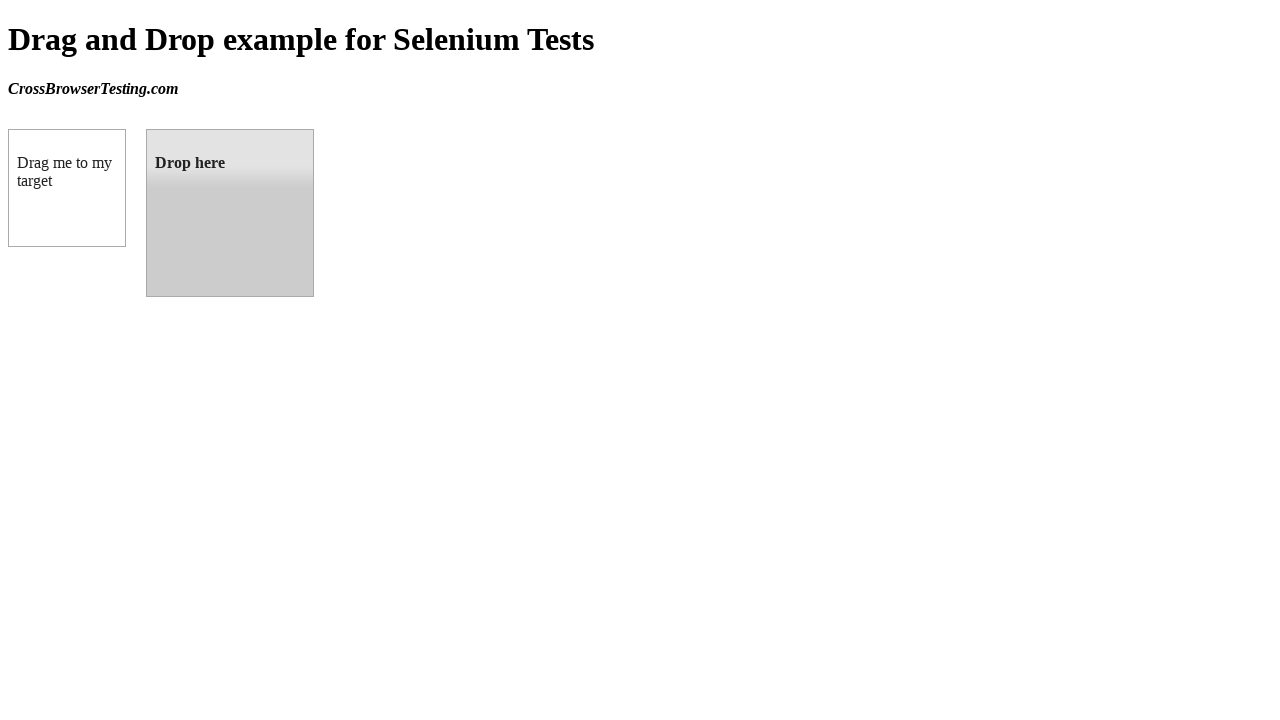

Moved mouse to center of draggable element at (67, 188)
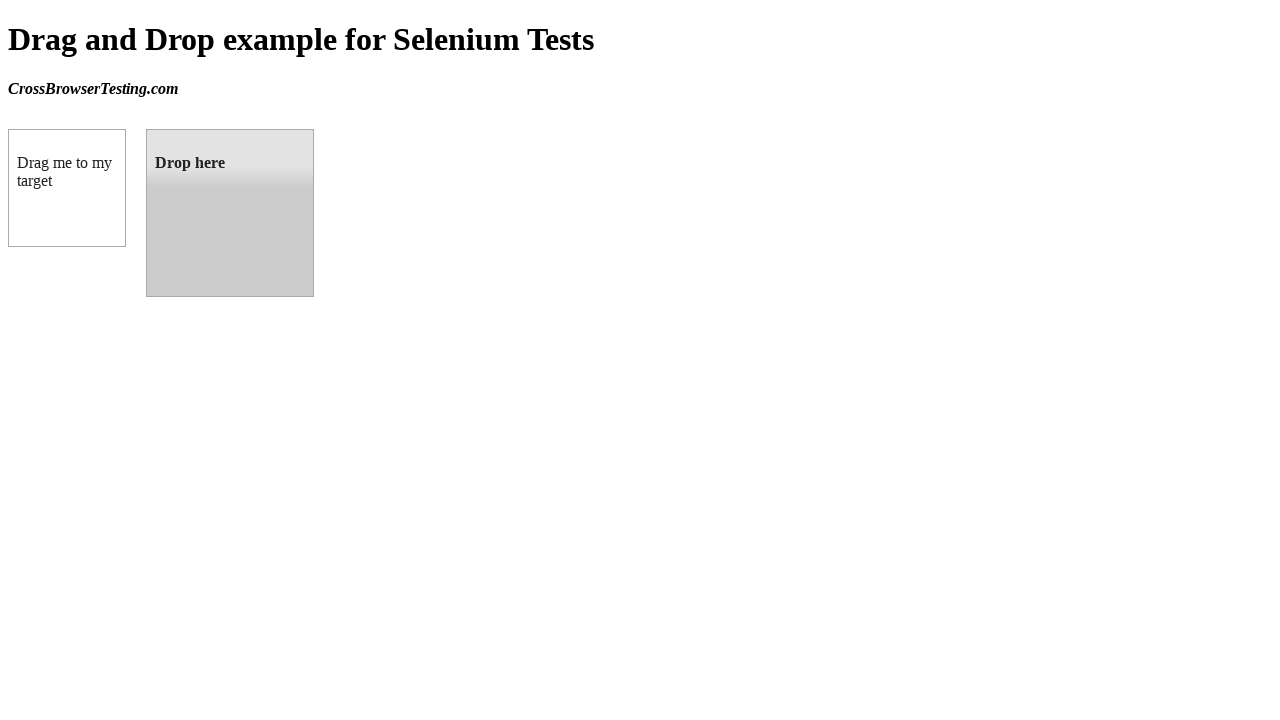

Pressed and held mouse button on draggable element at (67, 188)
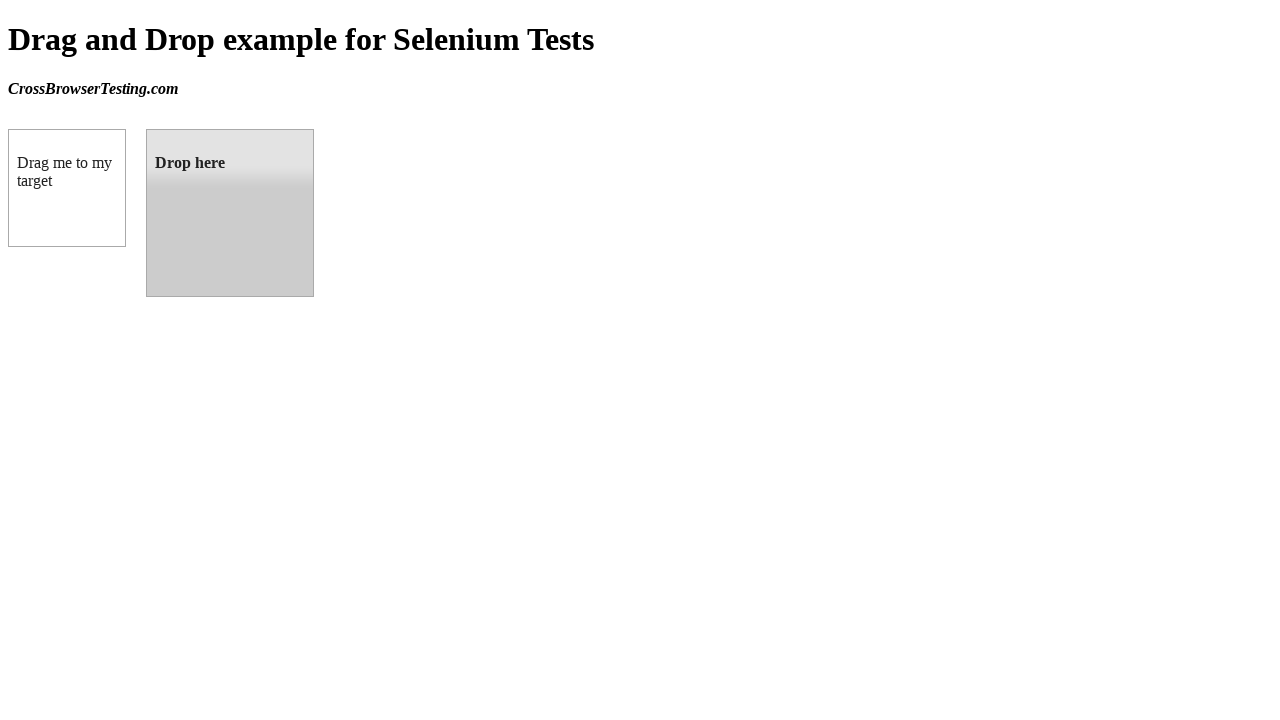

Dragged element to center of droppable target at (230, 213)
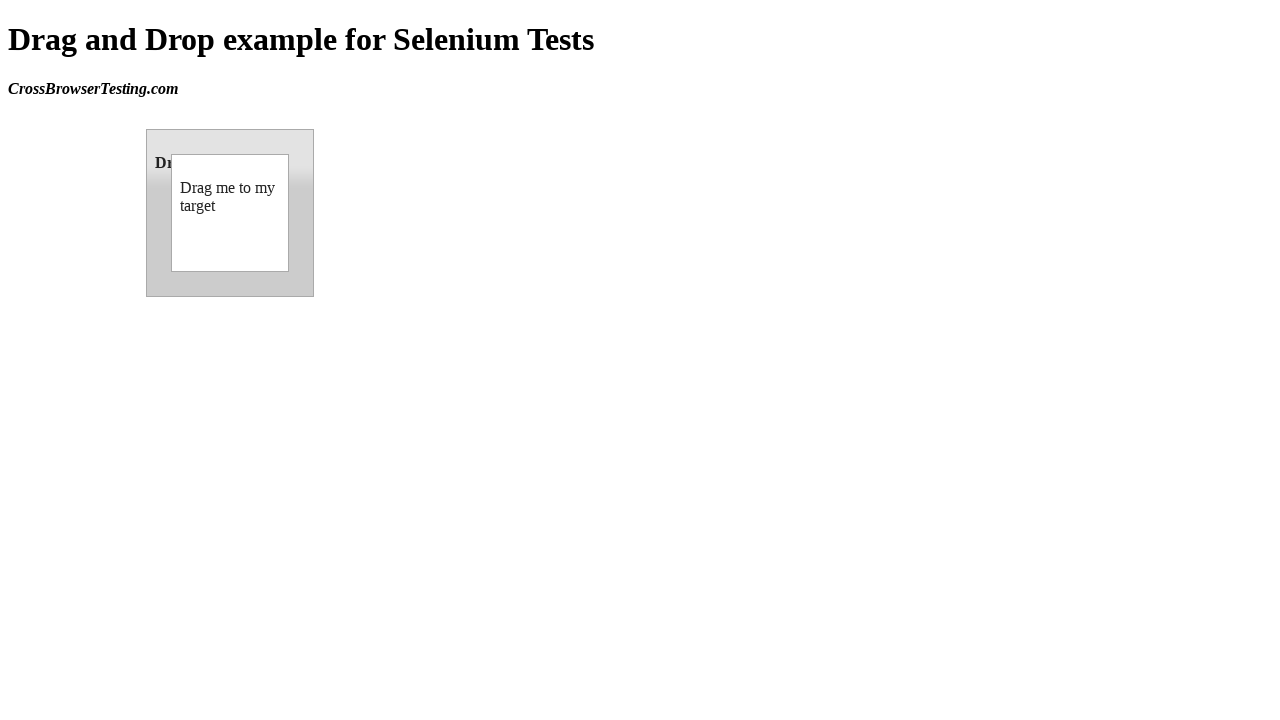

Released mouse button to complete drag-and-drop at (230, 213)
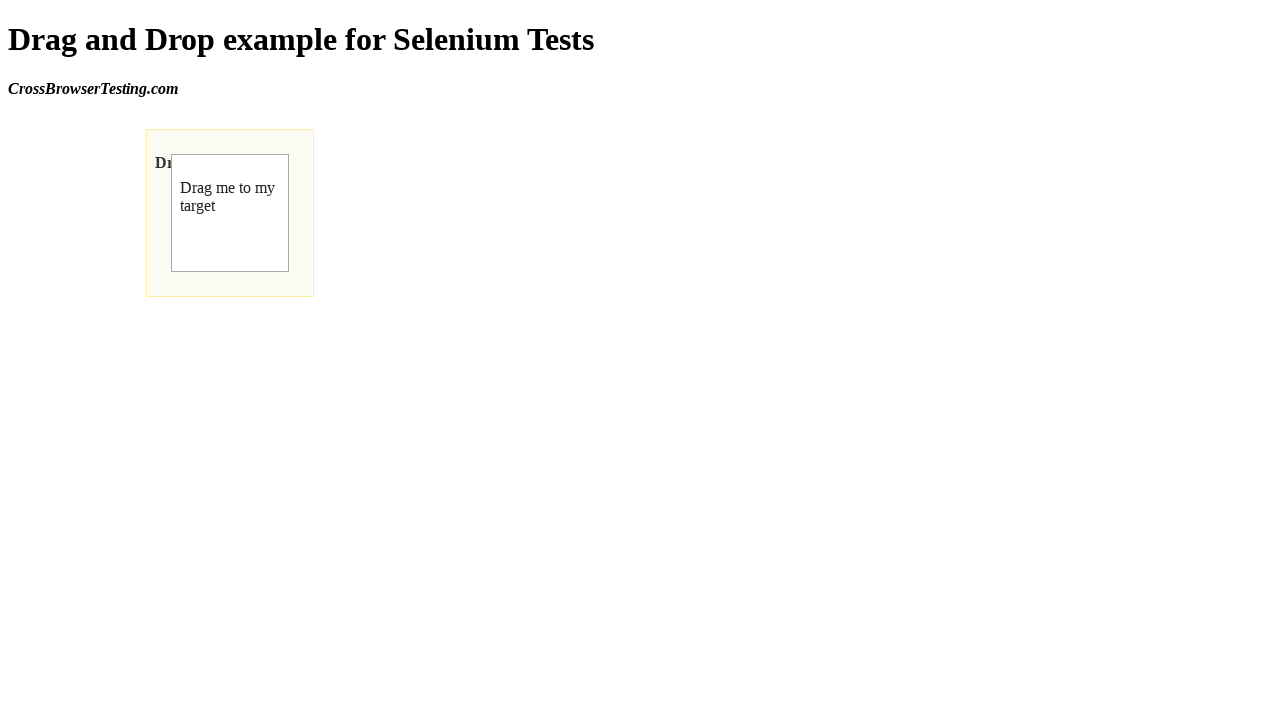

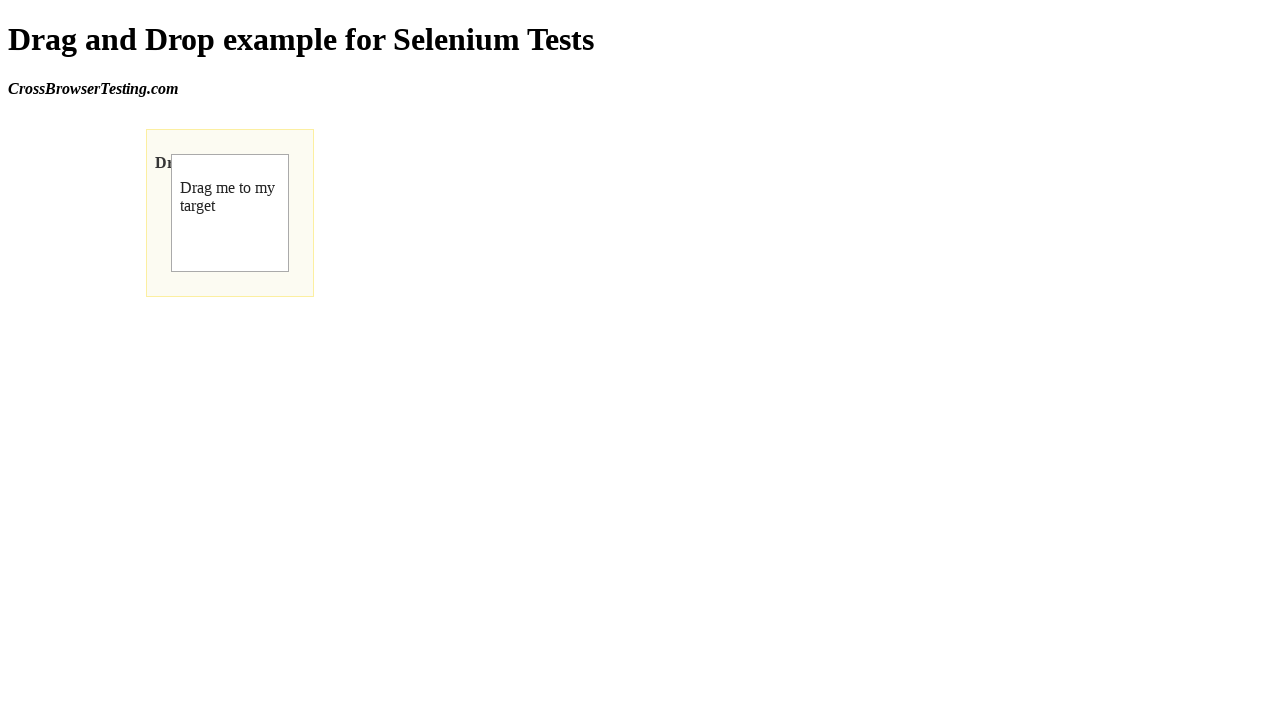